Tests a registration form by filling in first name, last name, and email fields, then submitting the form and verifying successful registration message

Starting URL: http://suninjuly.github.io/registration1.html

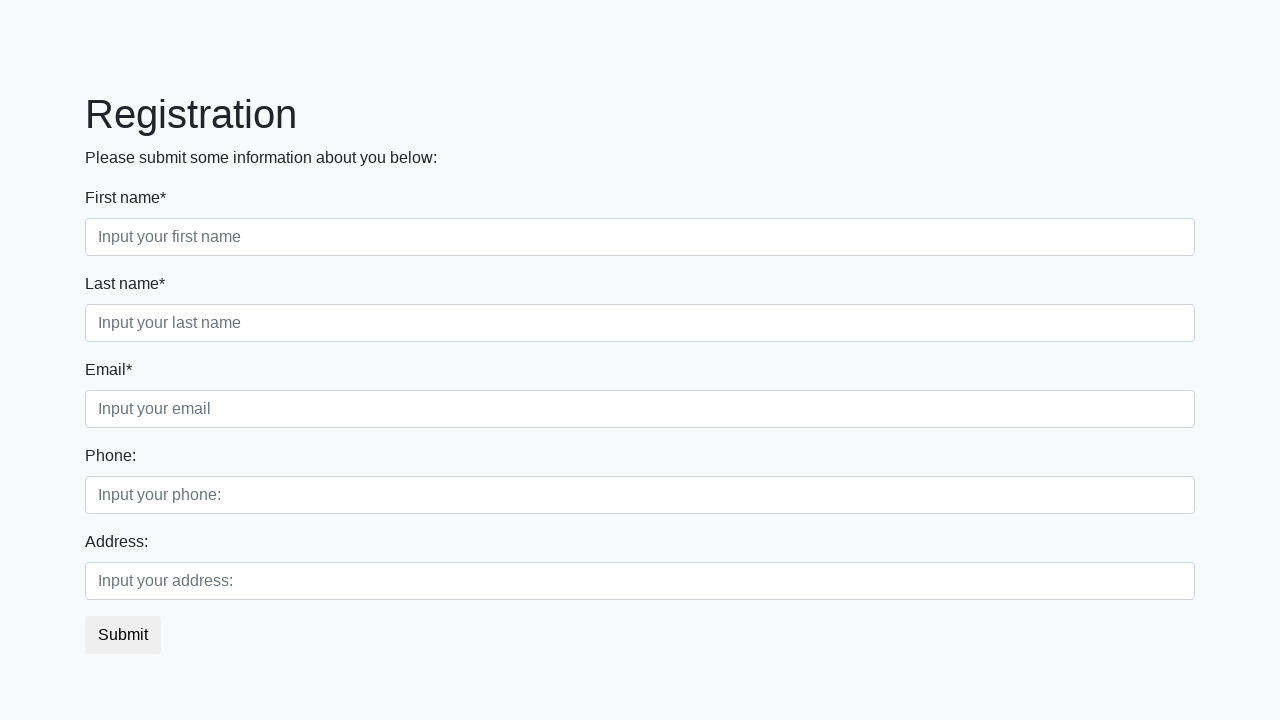

Filled first name field with 'Jennifer' on div.first_block>div.form-group.first_class>.form-control
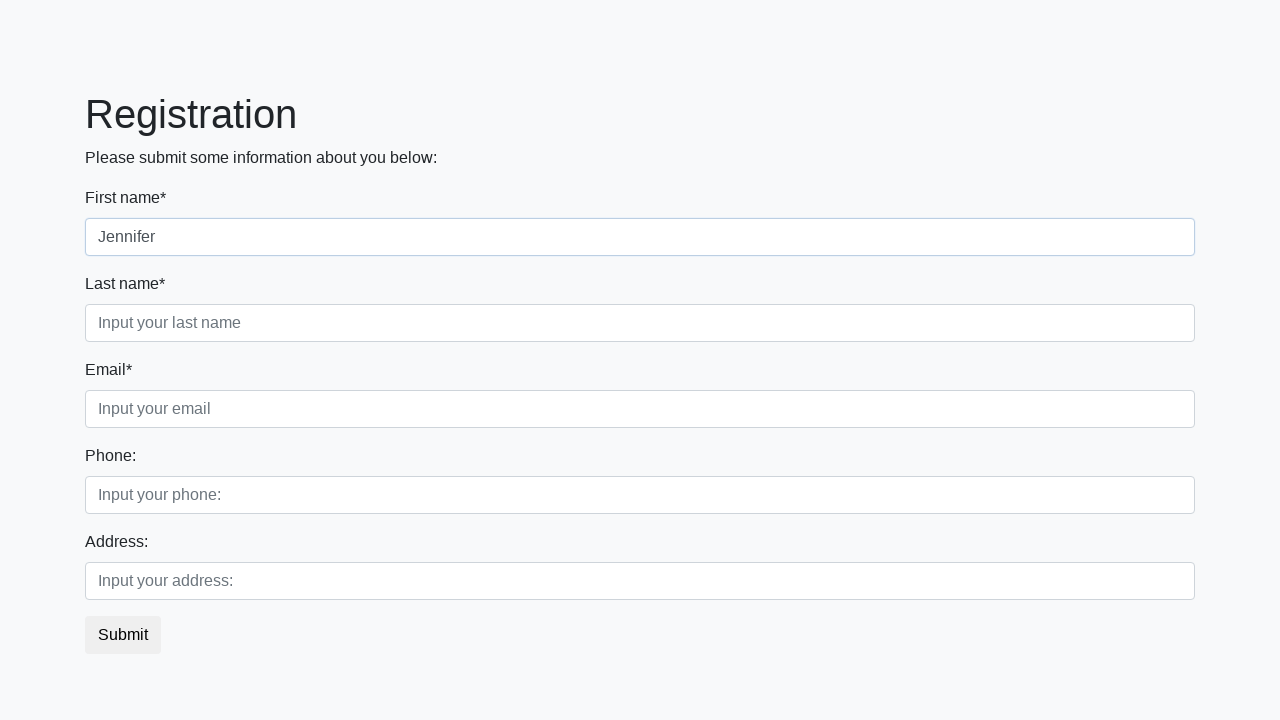

Filled last name field with 'Anderson' on div.first_block>div.form-group.second_class>.form-control
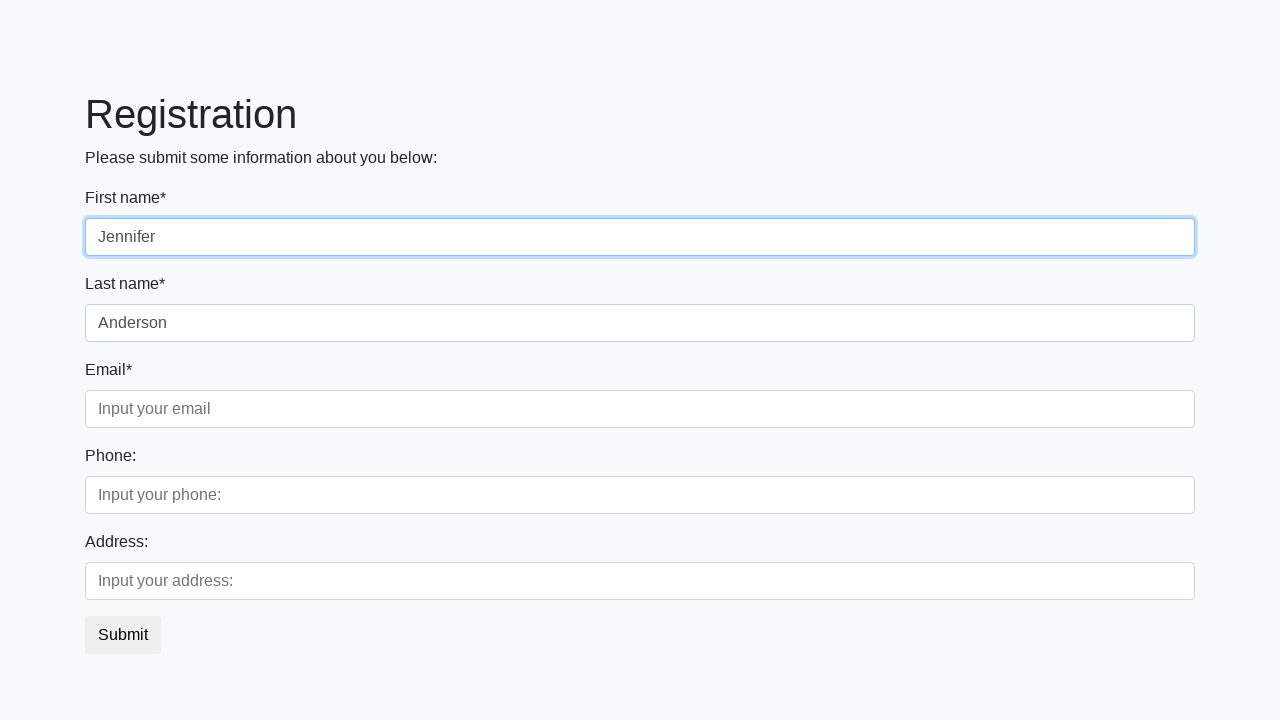

Filled email field with 'jennifer.anderson@example.com' on div.first_block>div.form-group.third_class>.form-control
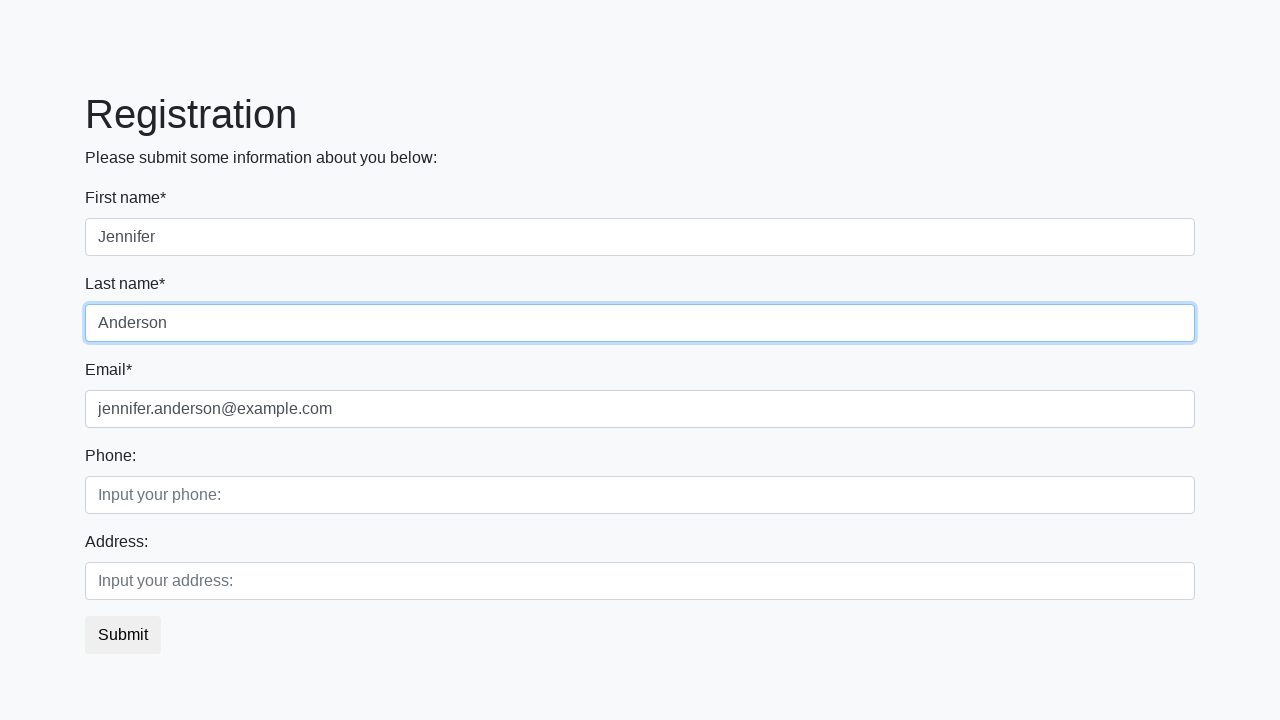

Clicked submit button to register at (123, 635) on [type='submit']
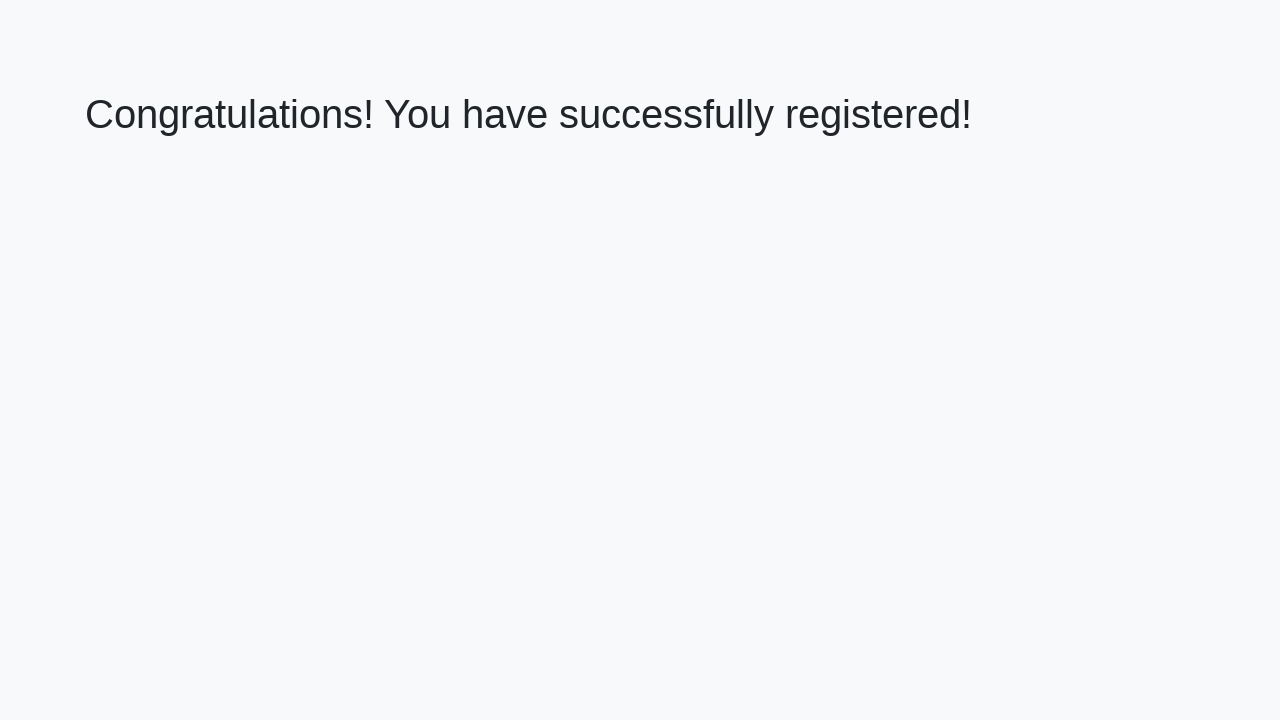

Successful registration message loaded (h1 element appeared)
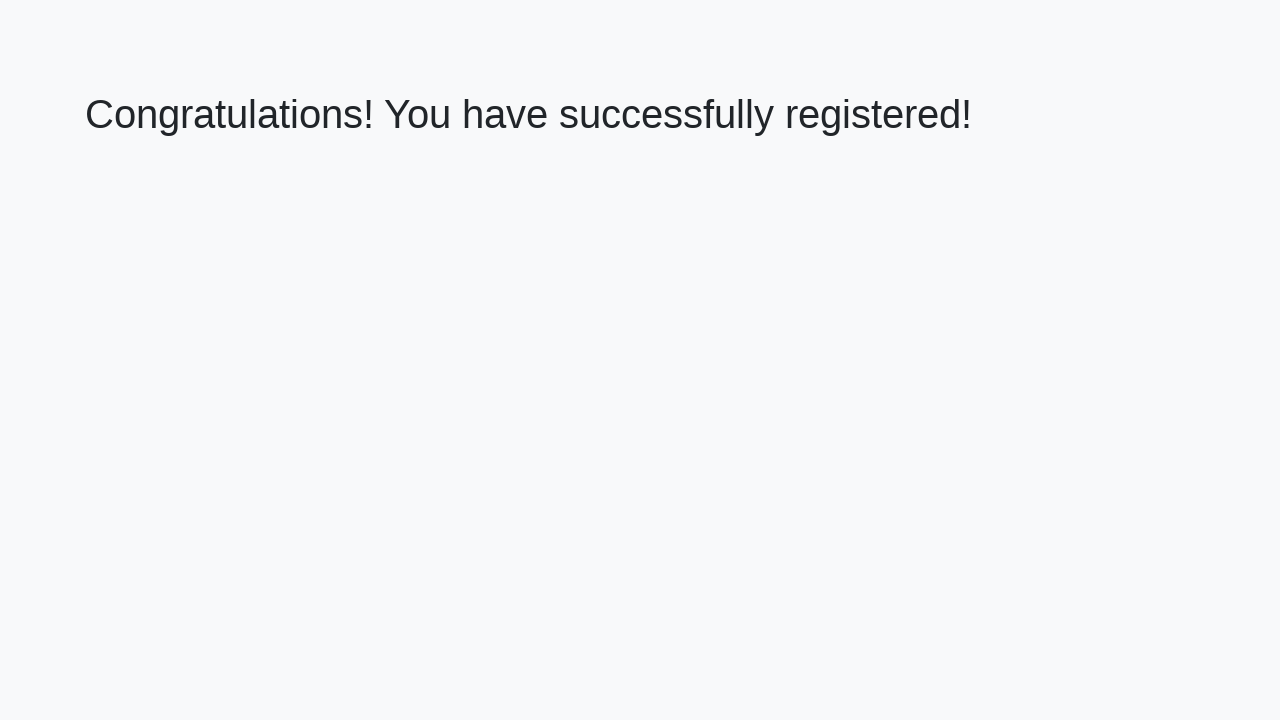

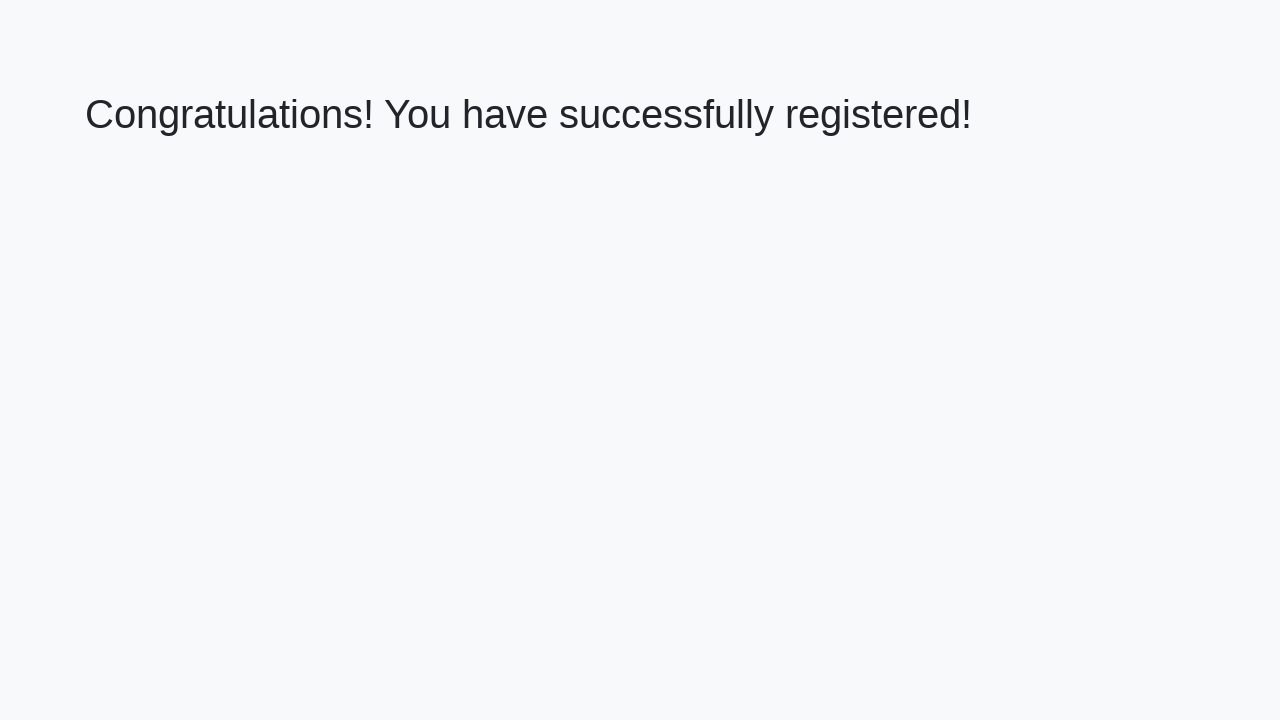